Tests browser zoom functionality by navigating to a Webflow demo page and using JavaScript to zoom the page to 50%

Starting URL: https://webflow.com/made-in-webflow/demo

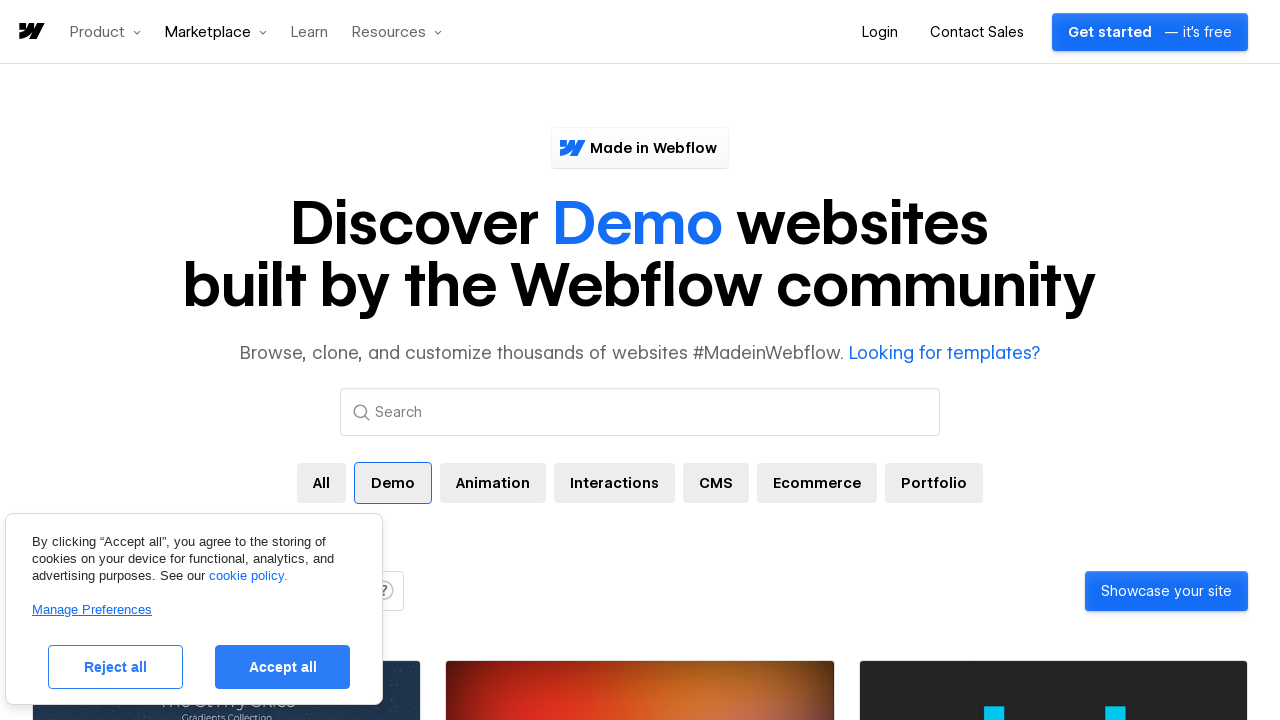

Set browser viewport to 1920x1080
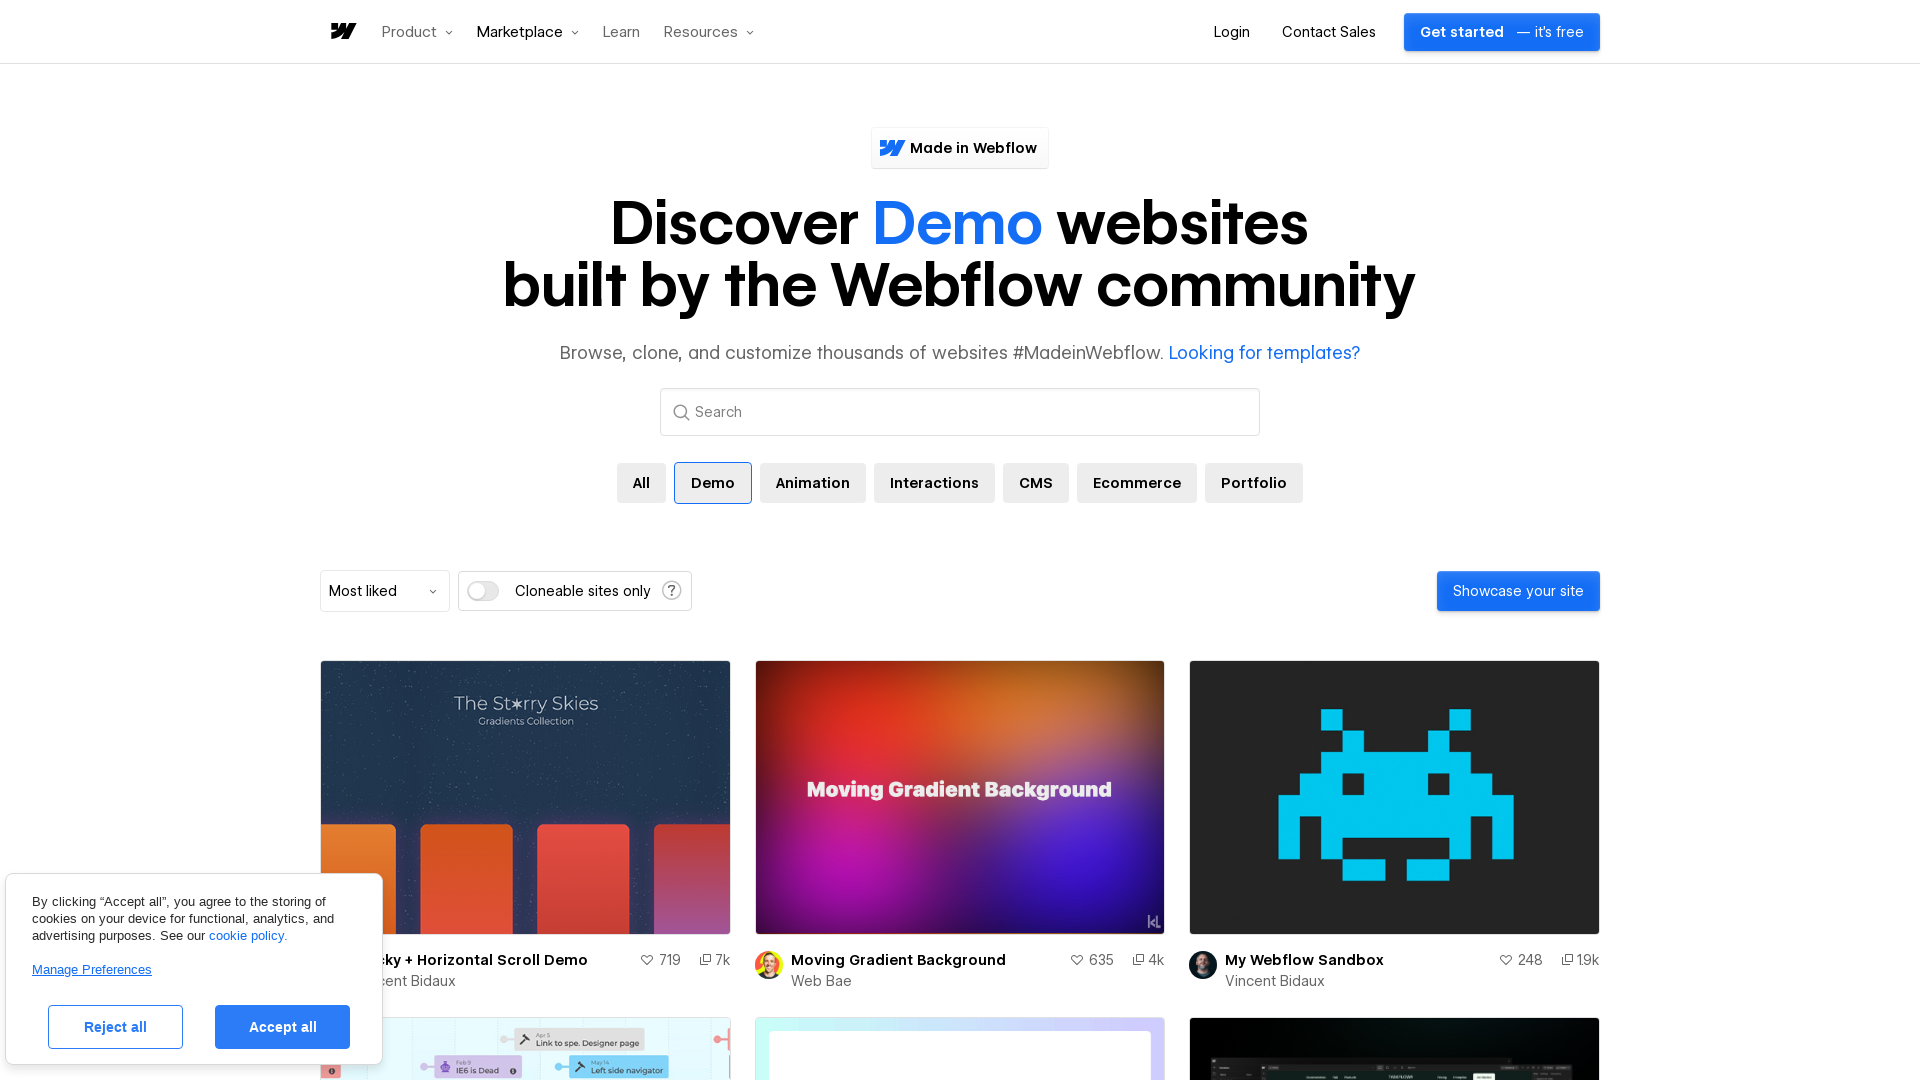

Waited for page to reach domcontentloaded state
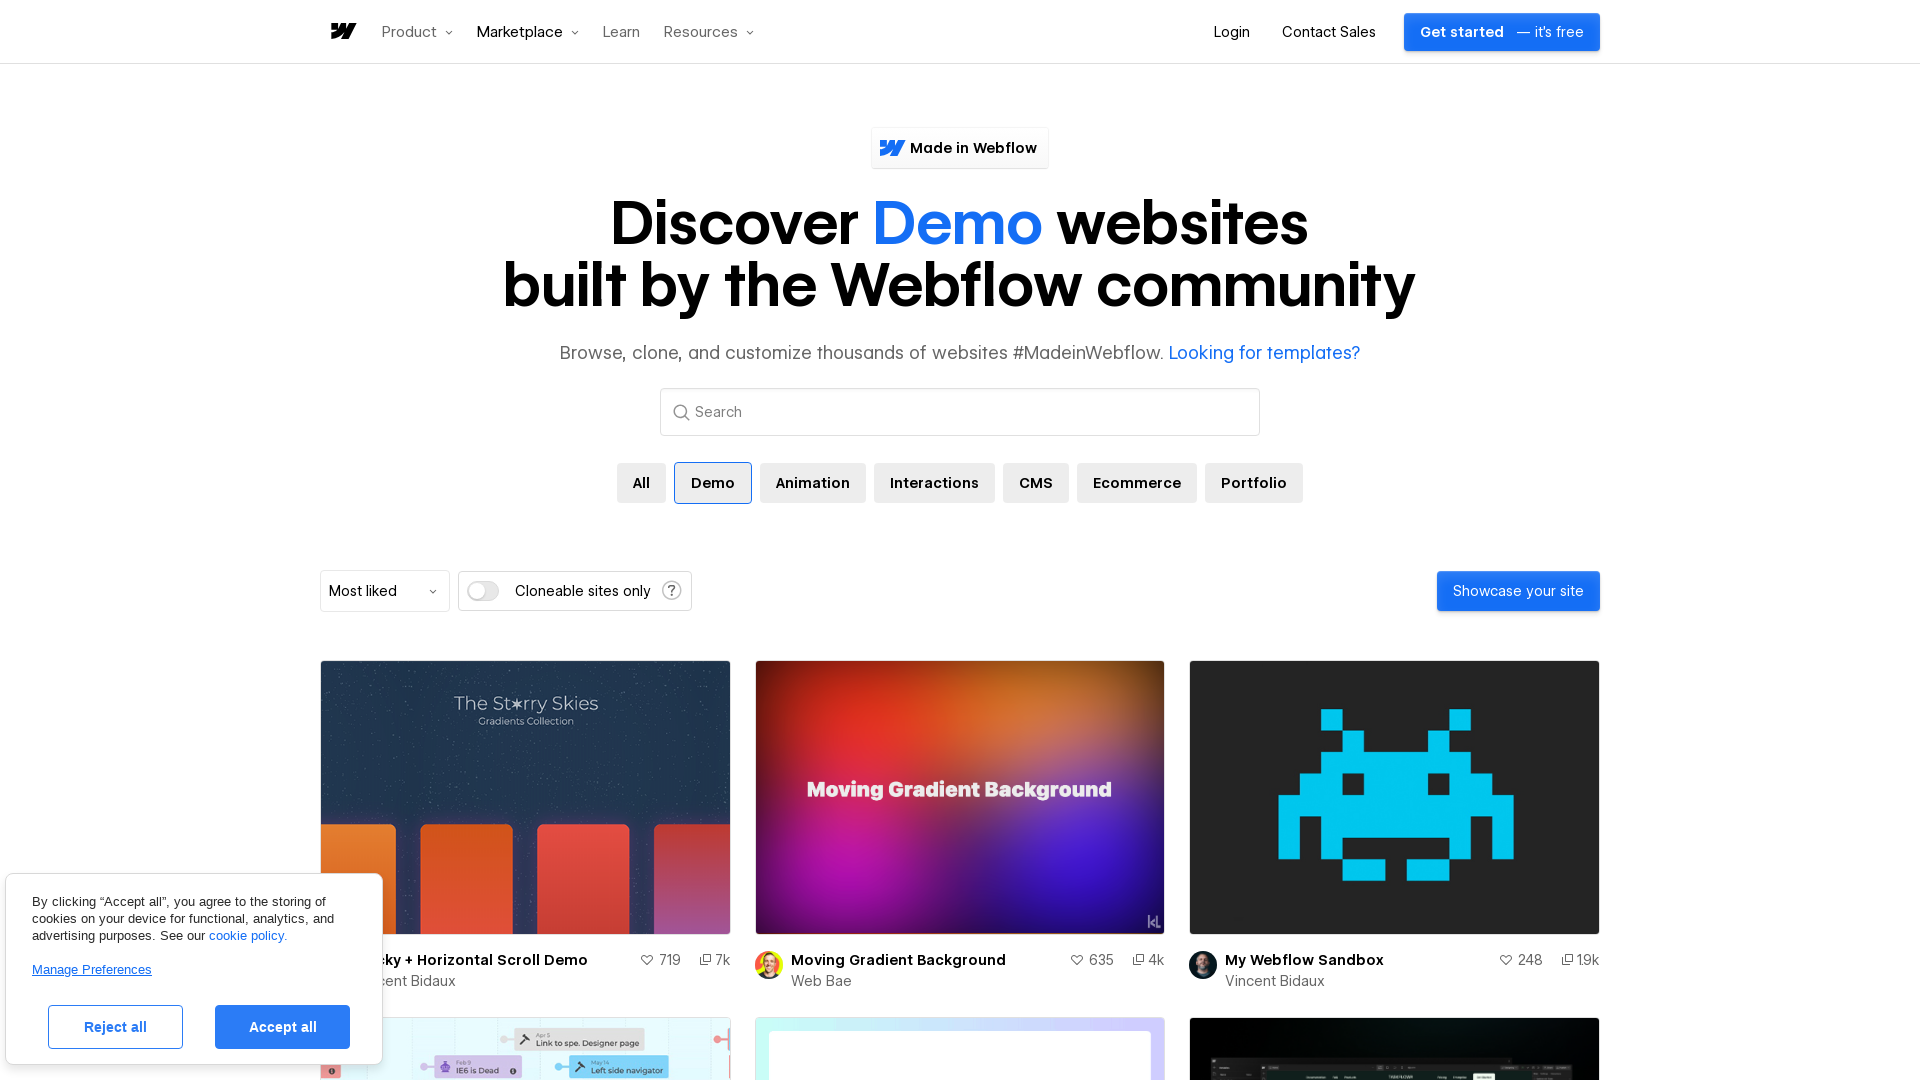

Waited 4 seconds before zooming
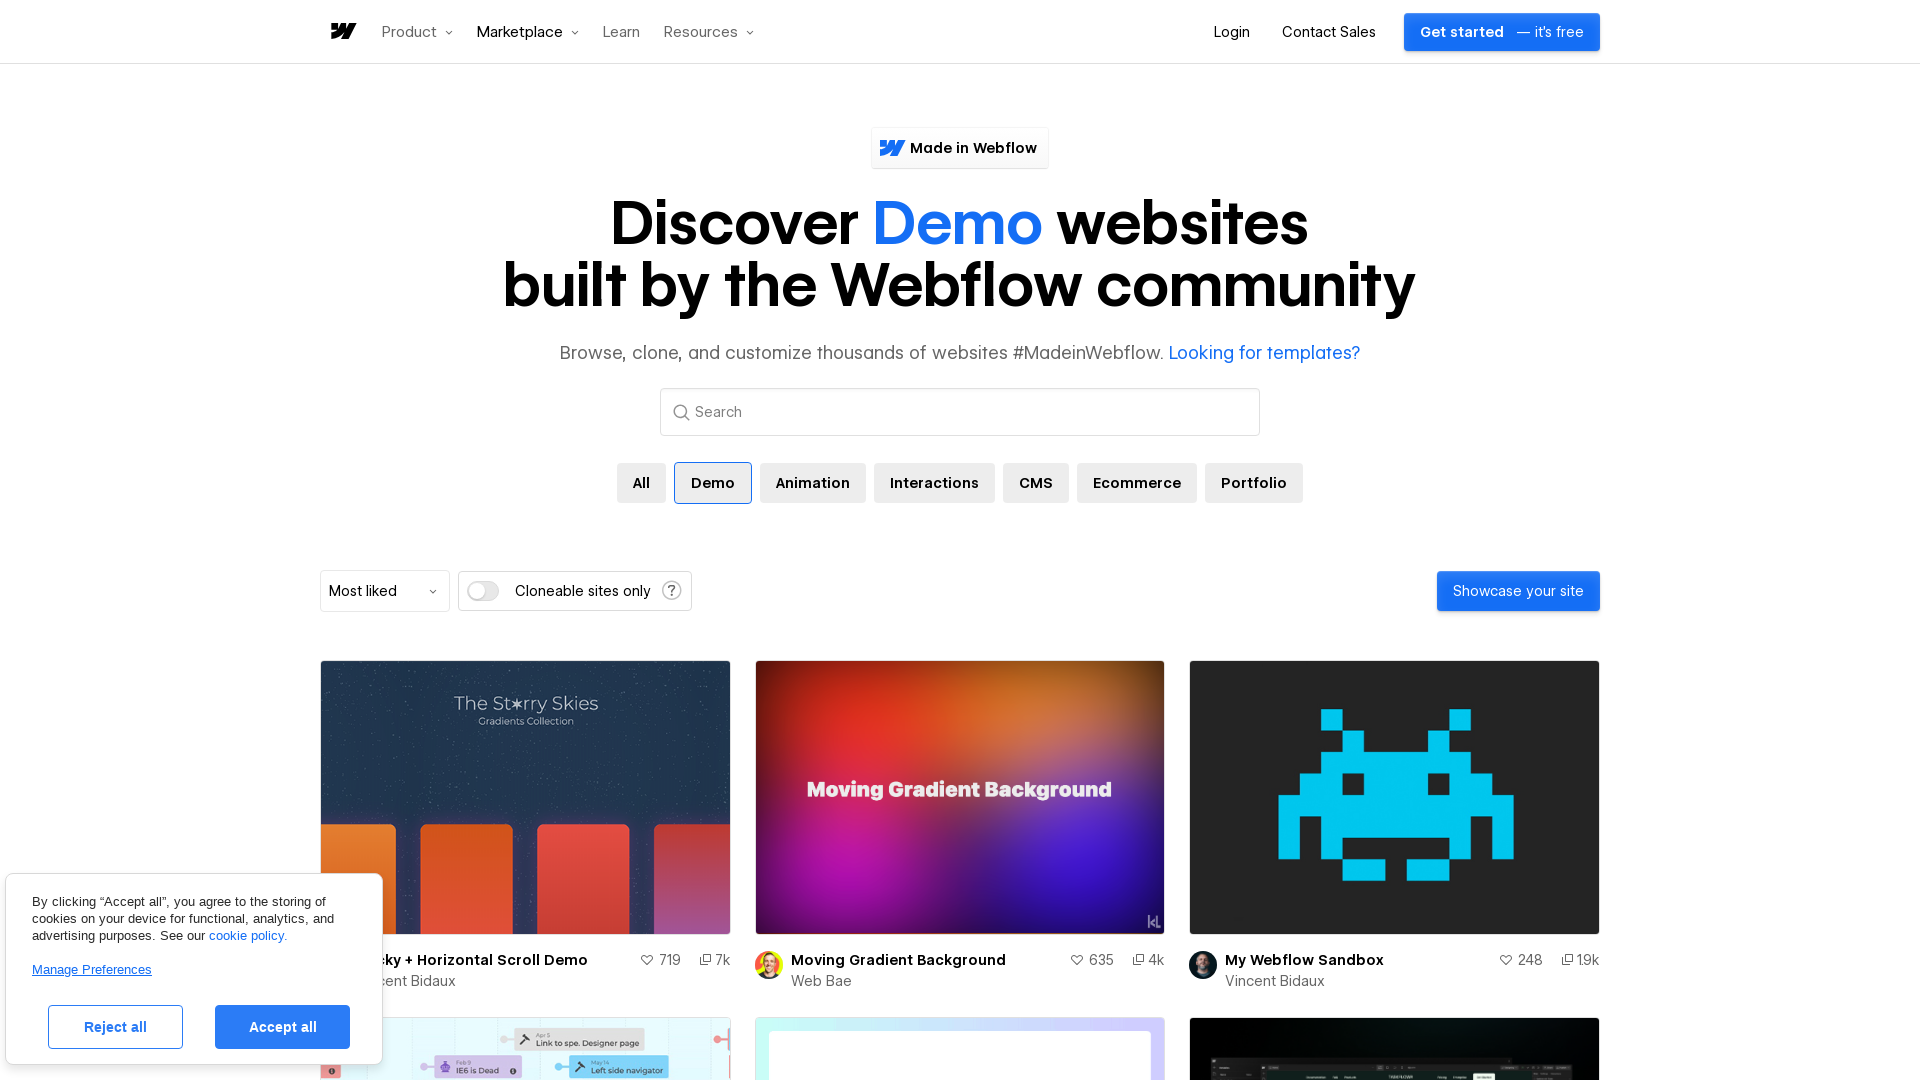

Applied 50% zoom to page using JavaScript
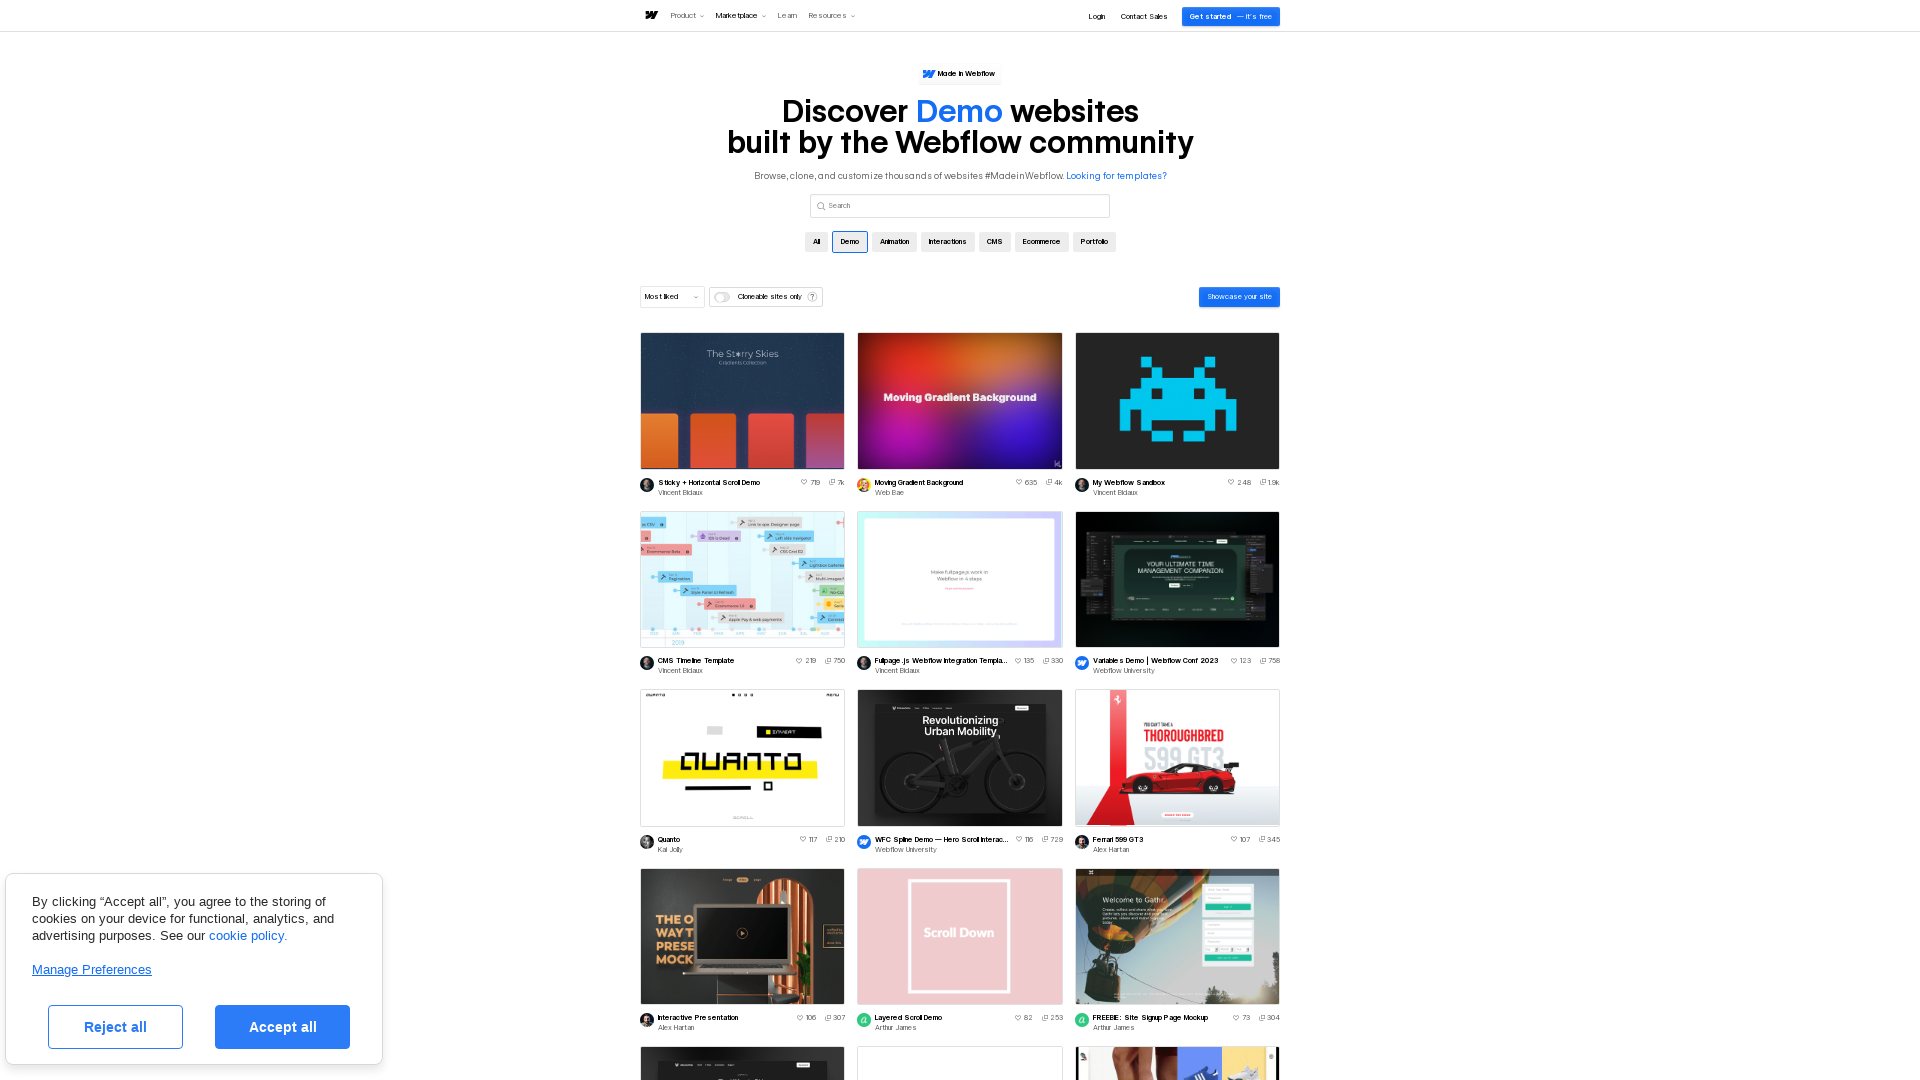

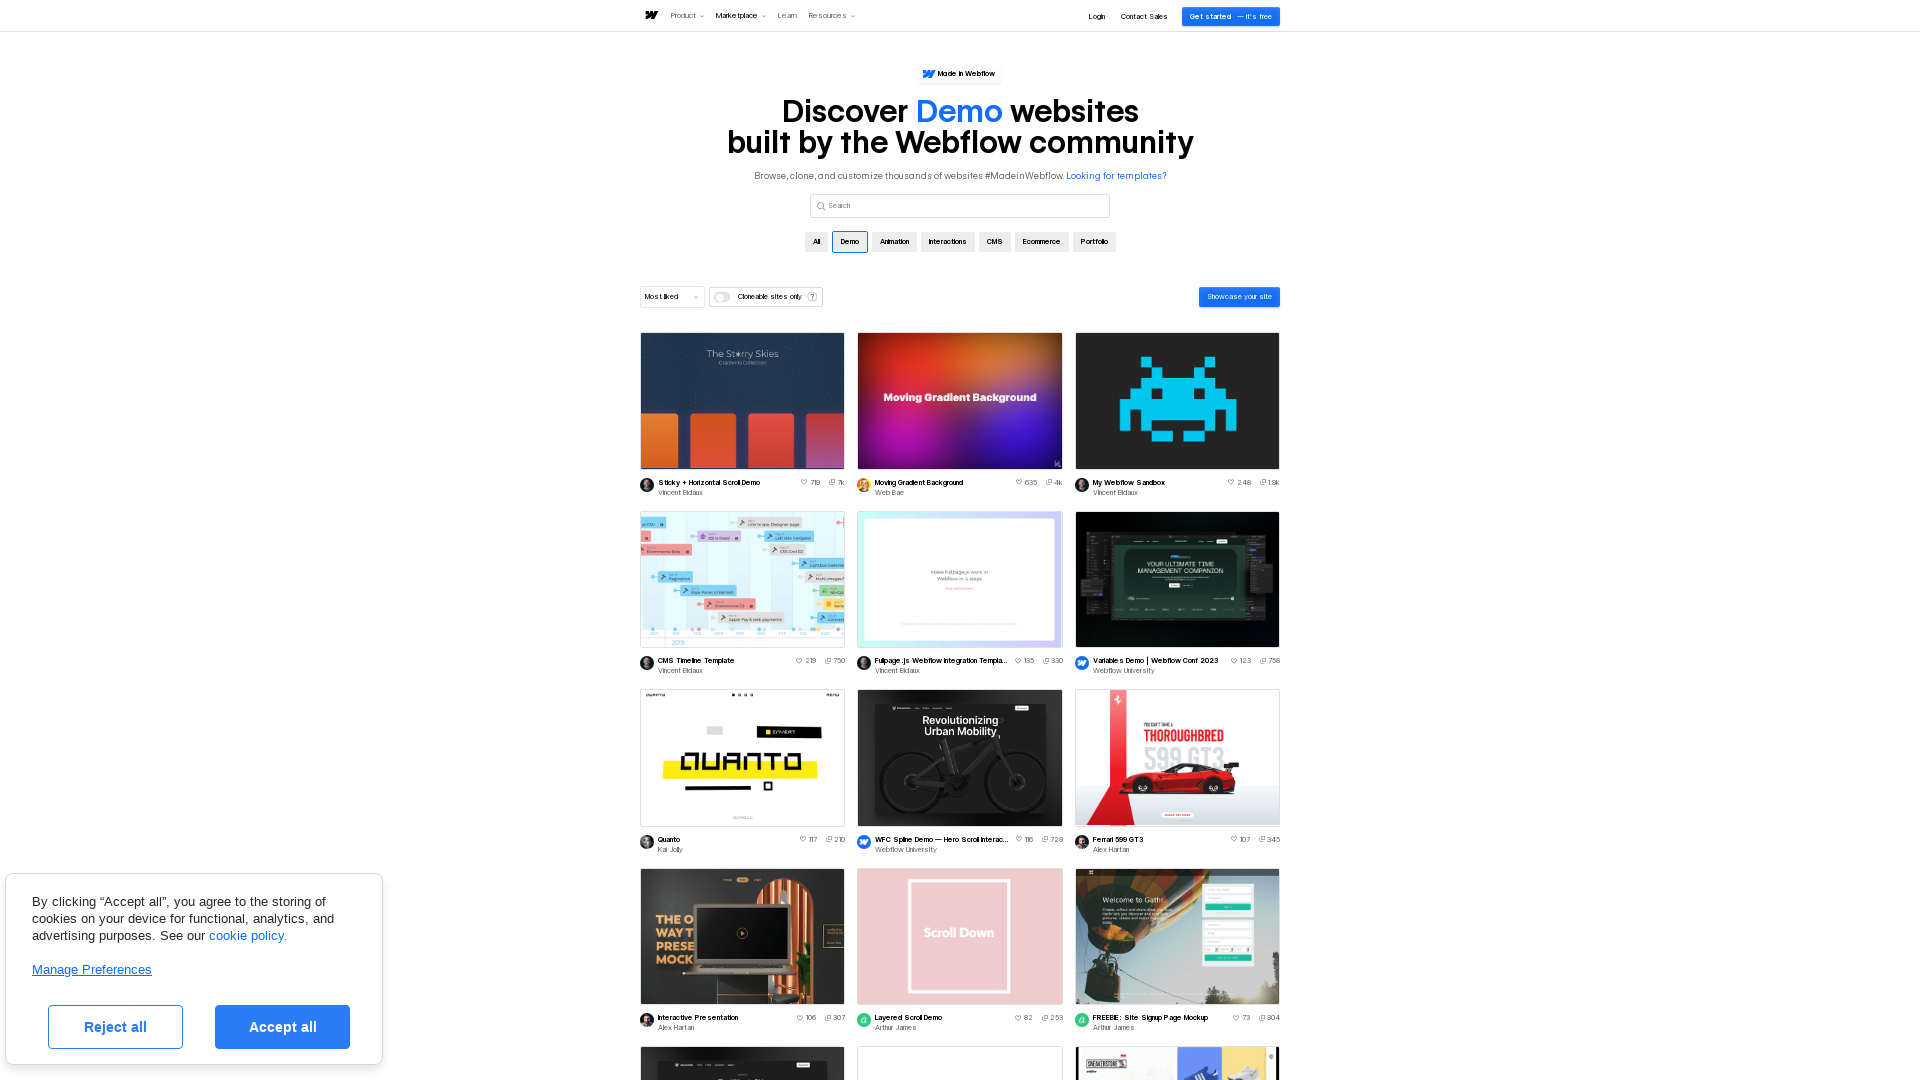